Navigates to the KTM India website homepage and verifies the page loads successfully.

Starting URL: https://www.ktm.com/en-in.html

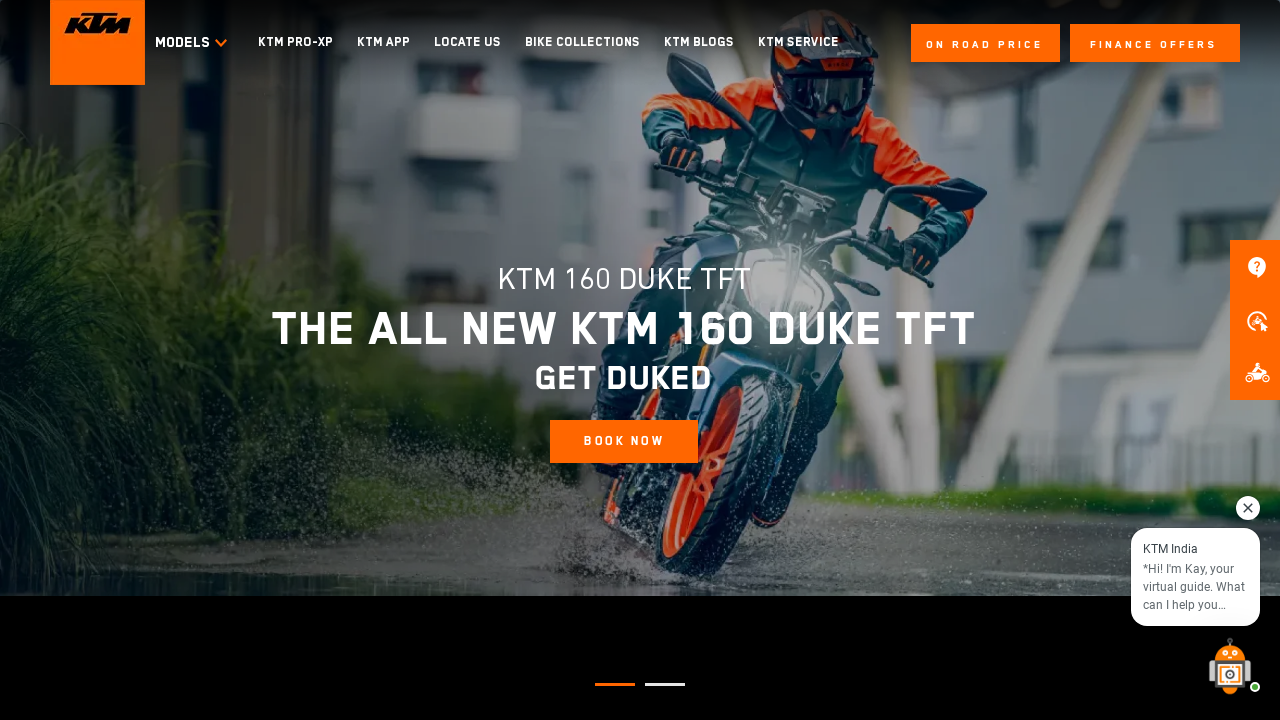

Navigated to KTM India website homepage
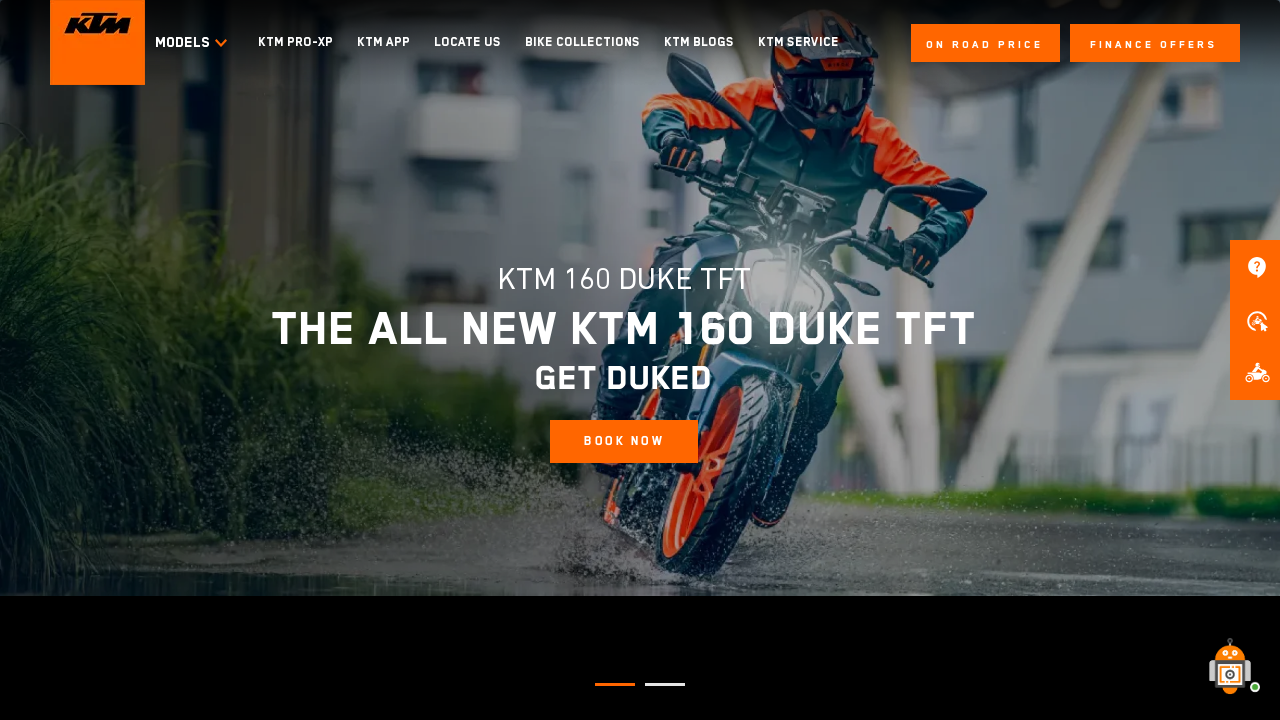

Page DOM content loaded successfully
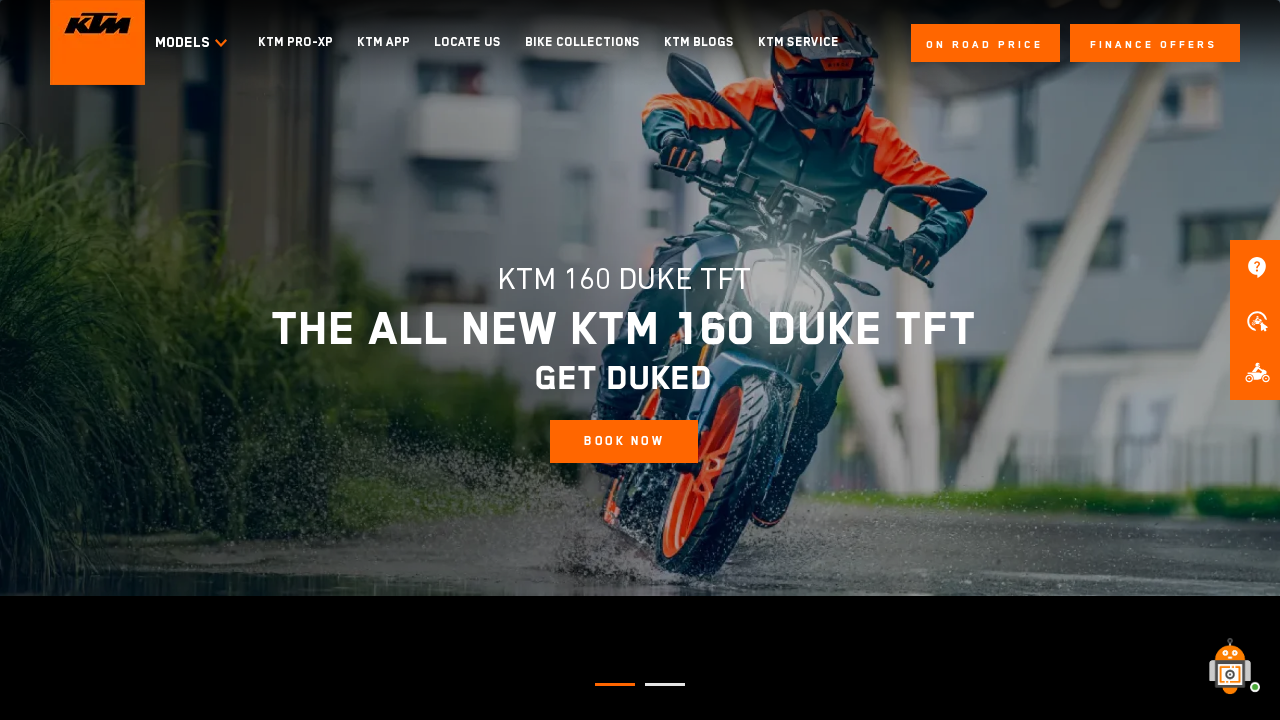

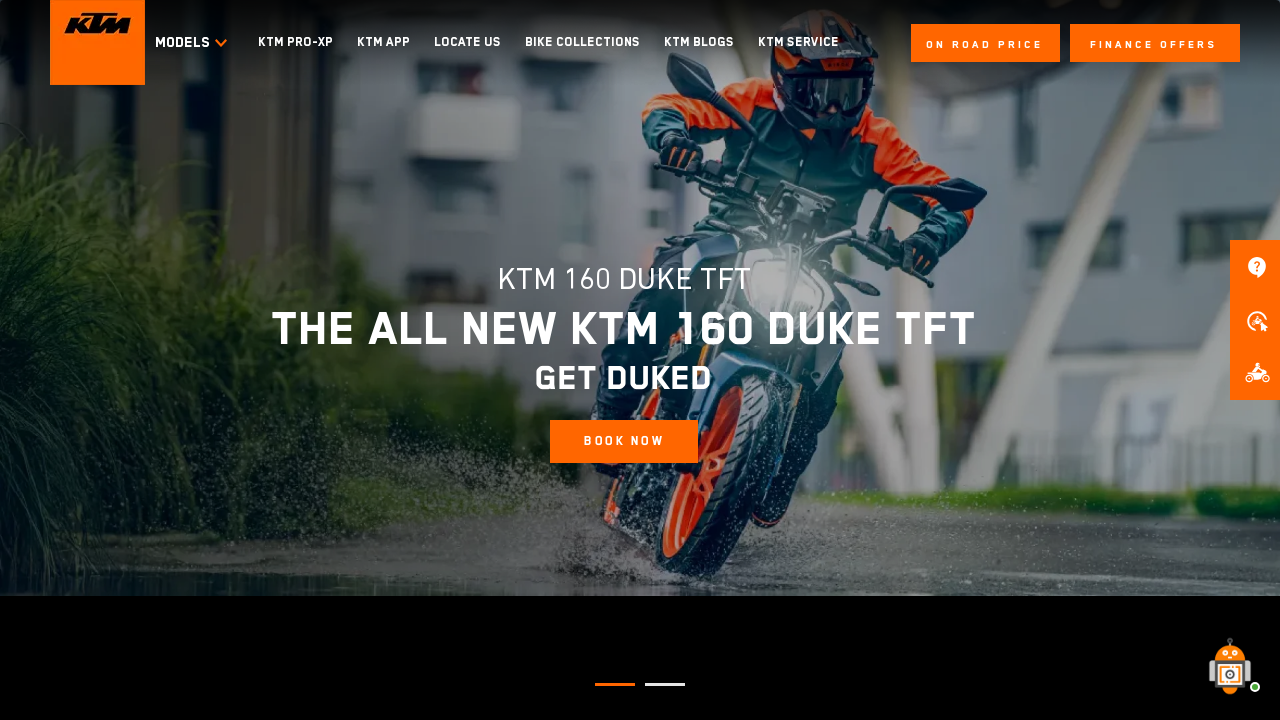